Tests the search functionality by searching for "test", clicking a result, and verifying table content

Starting URL: https://playwright.dev

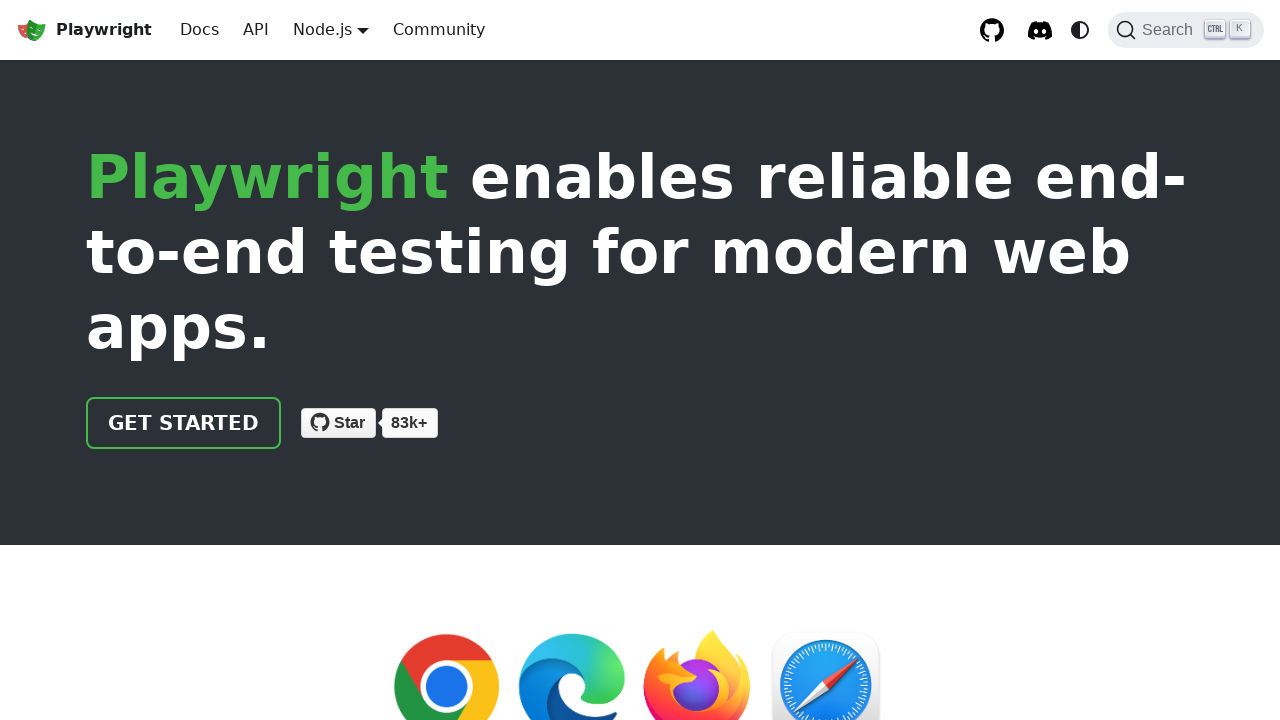

Clicked search button/label at (1186, 30) on internal:label="Search"i
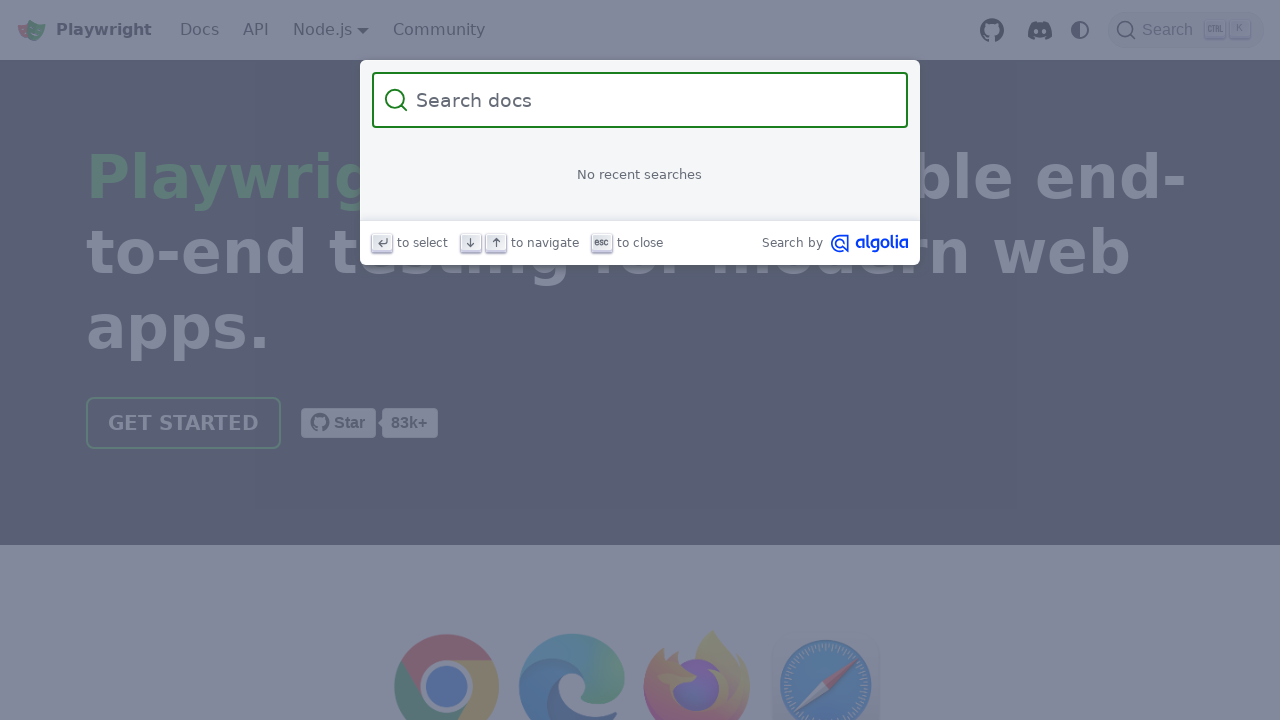

Filled search field with 'test' on internal:attr=[placeholder="Search docs"i]
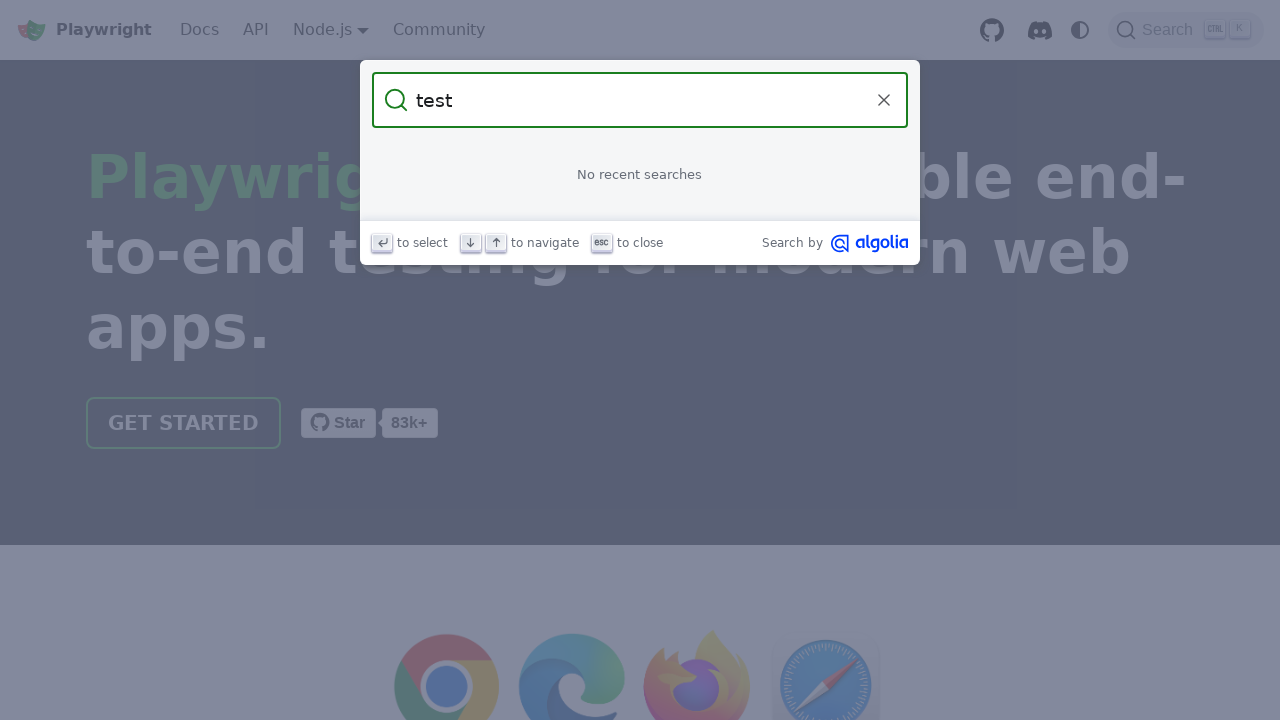

Clicked 'Writing tests' search result at (640, 296) on internal:role=link[name="Writing tests"i]
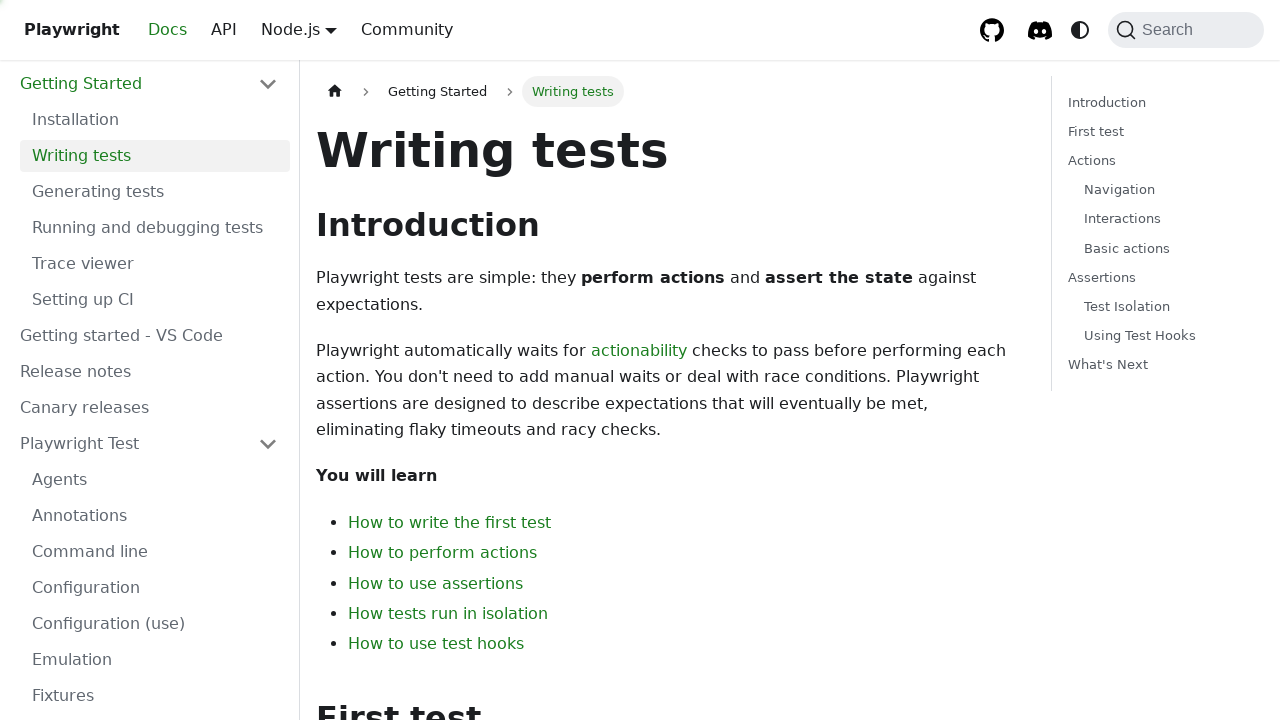

Located table rows
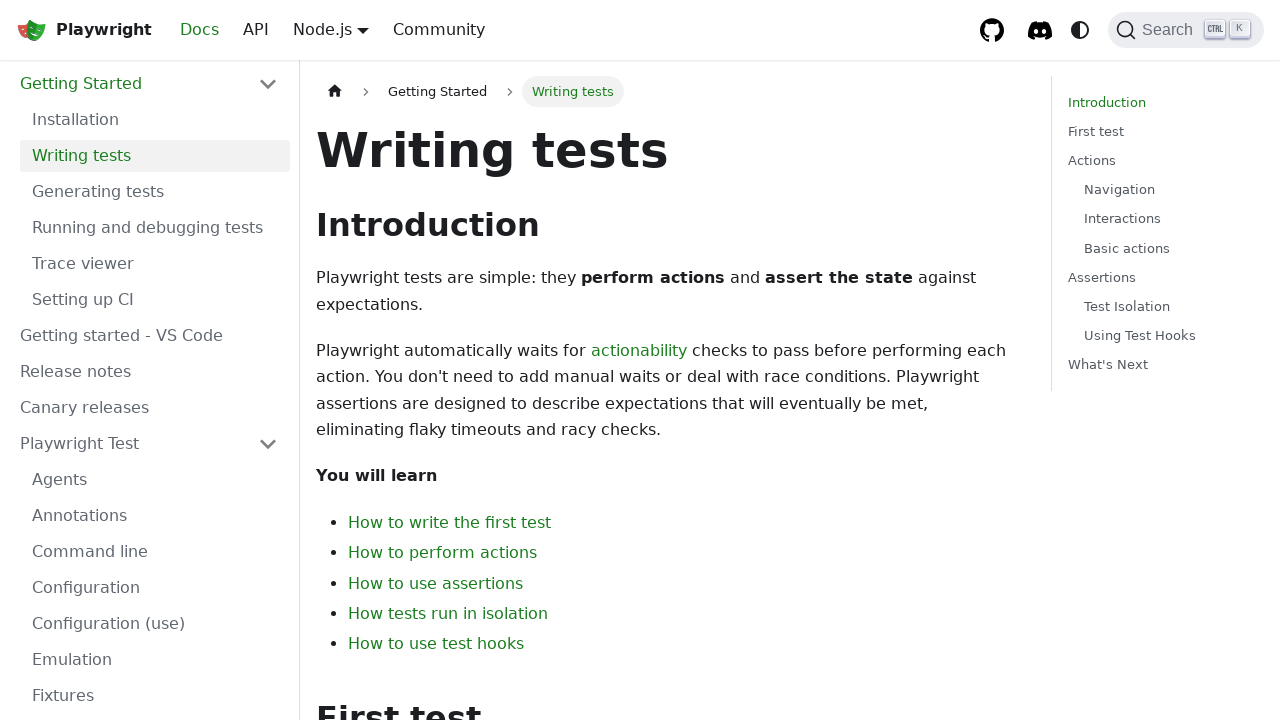

Hovered over row containing 'locator.hover()' at (552, 361) on internal:role=row >> internal:has-text="locator.hover()"i
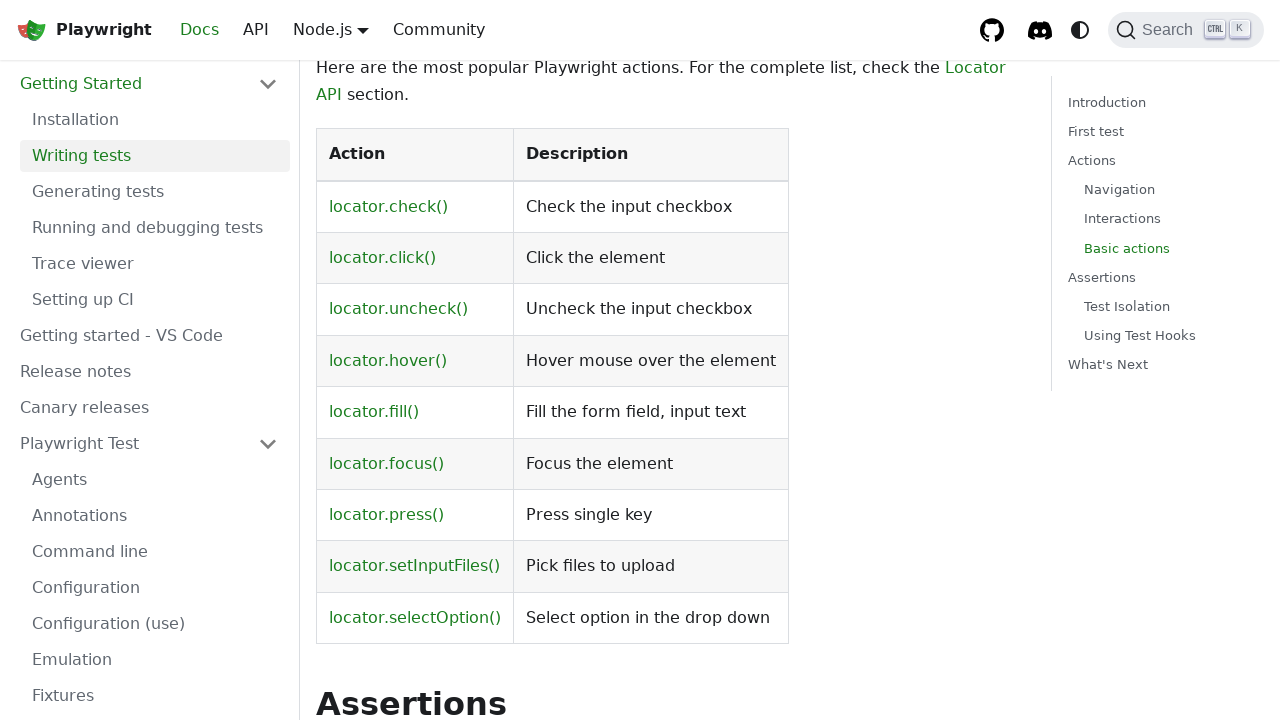

Located row cell with hover description
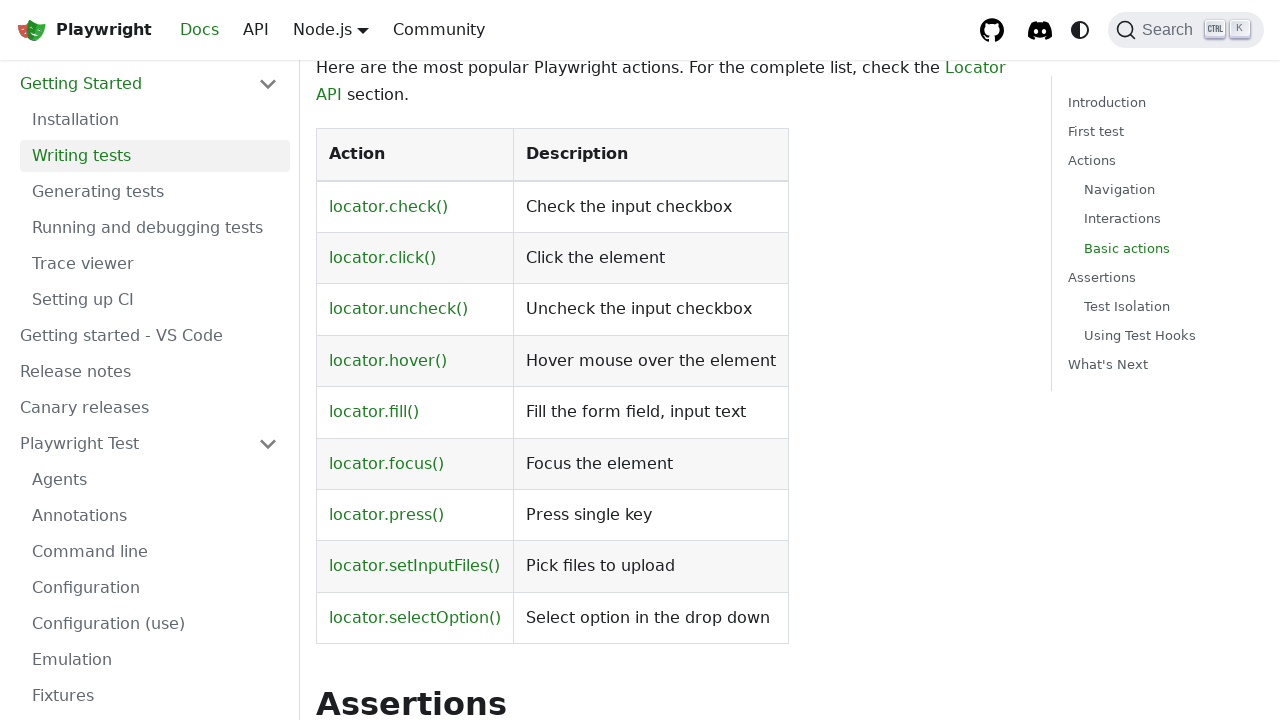

Verified row cell with hover description is visible
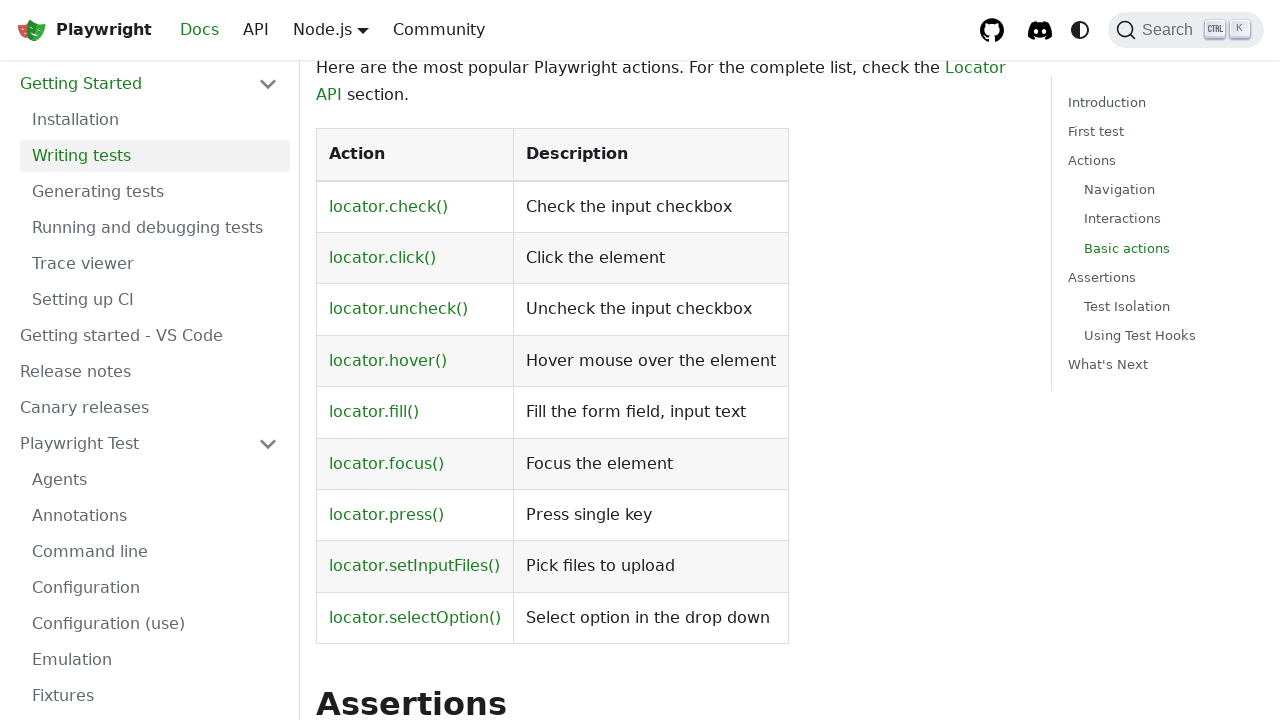

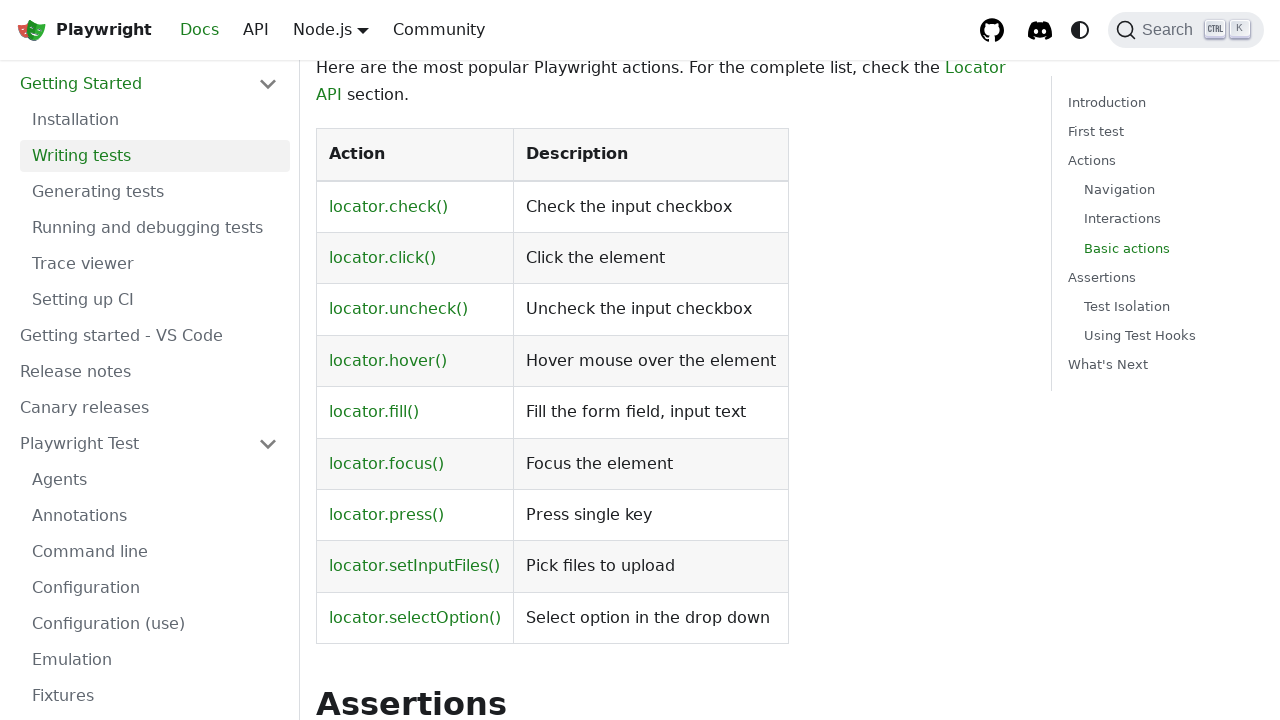